Tests drag and drop functionality within an iframe by dragging an element from source to target location

Starting URL: https://jqueryui.com/droppable/

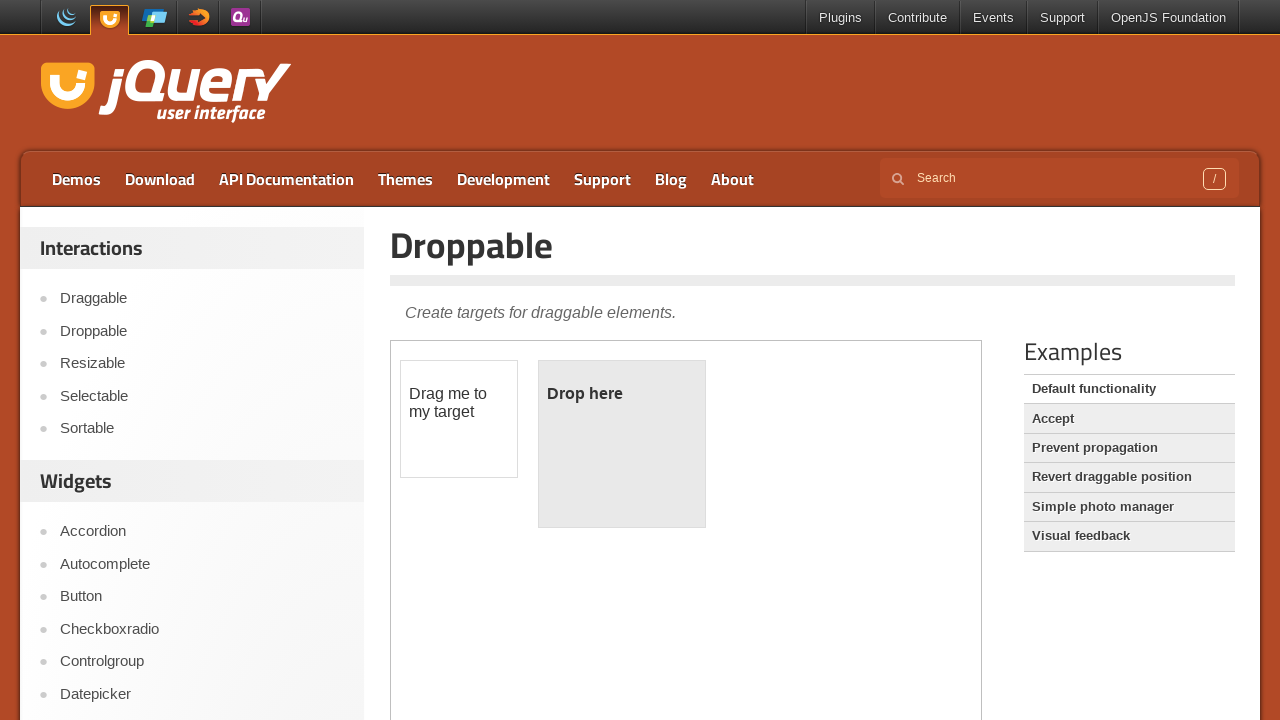

Located the demo frame containing drag and drop functionality
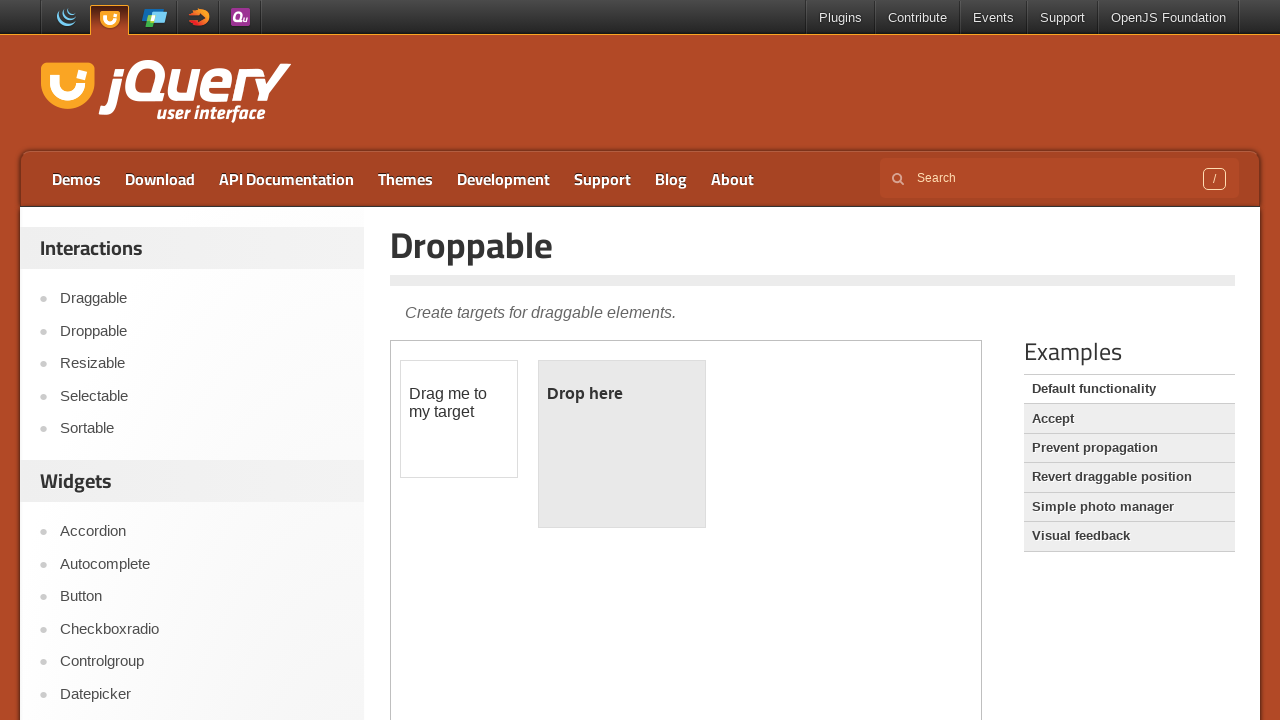

Located the draggable source element within the iframe
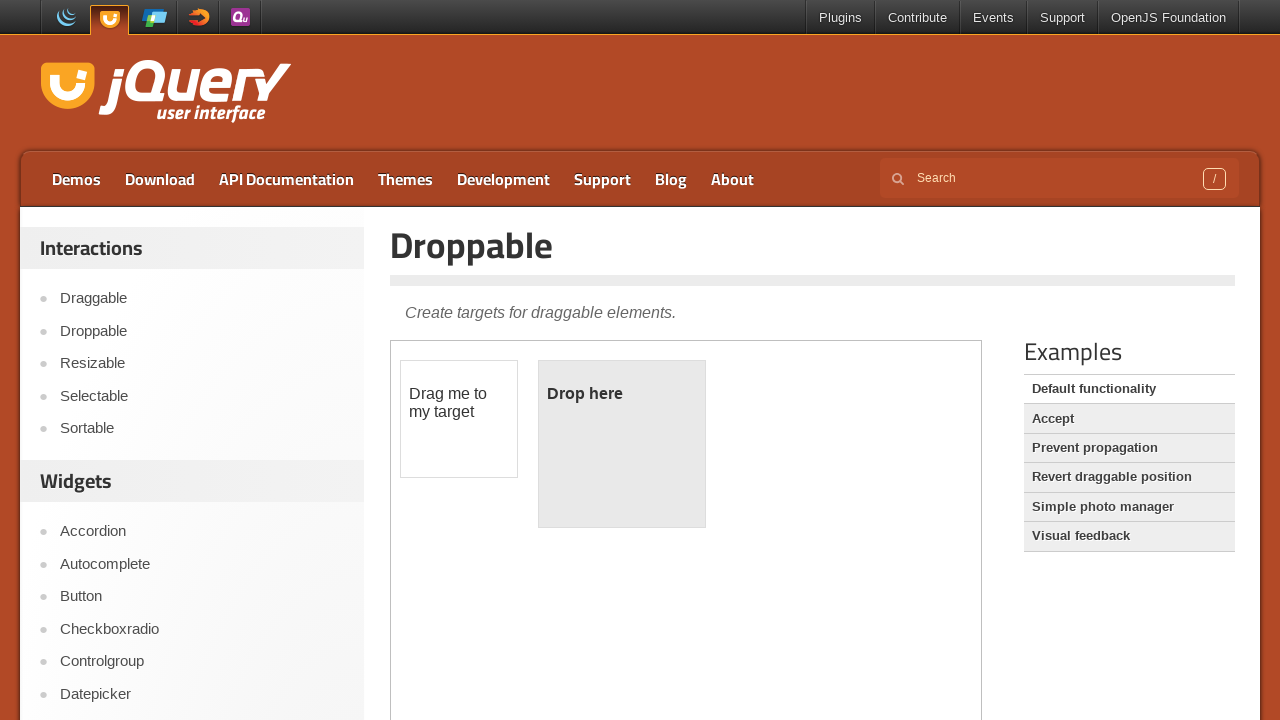

Located the droppable target element within the iframe
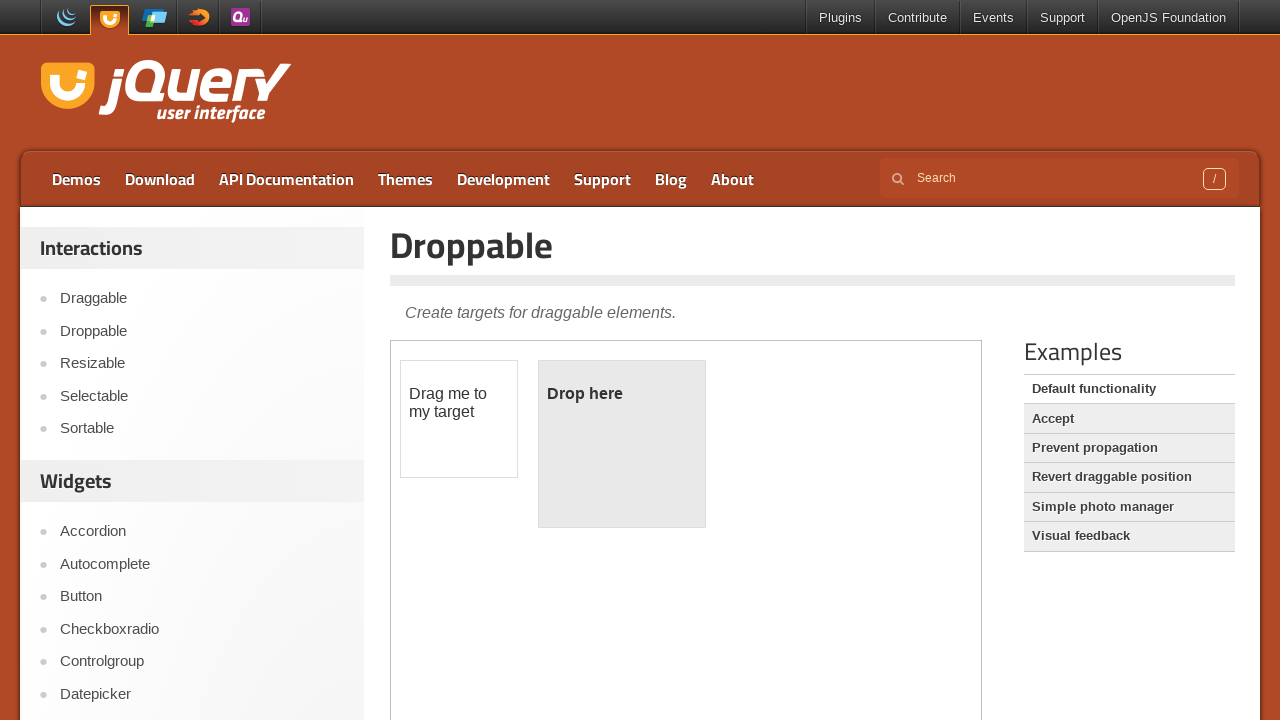

Dragged the source element to the target location successfully at (622, 444)
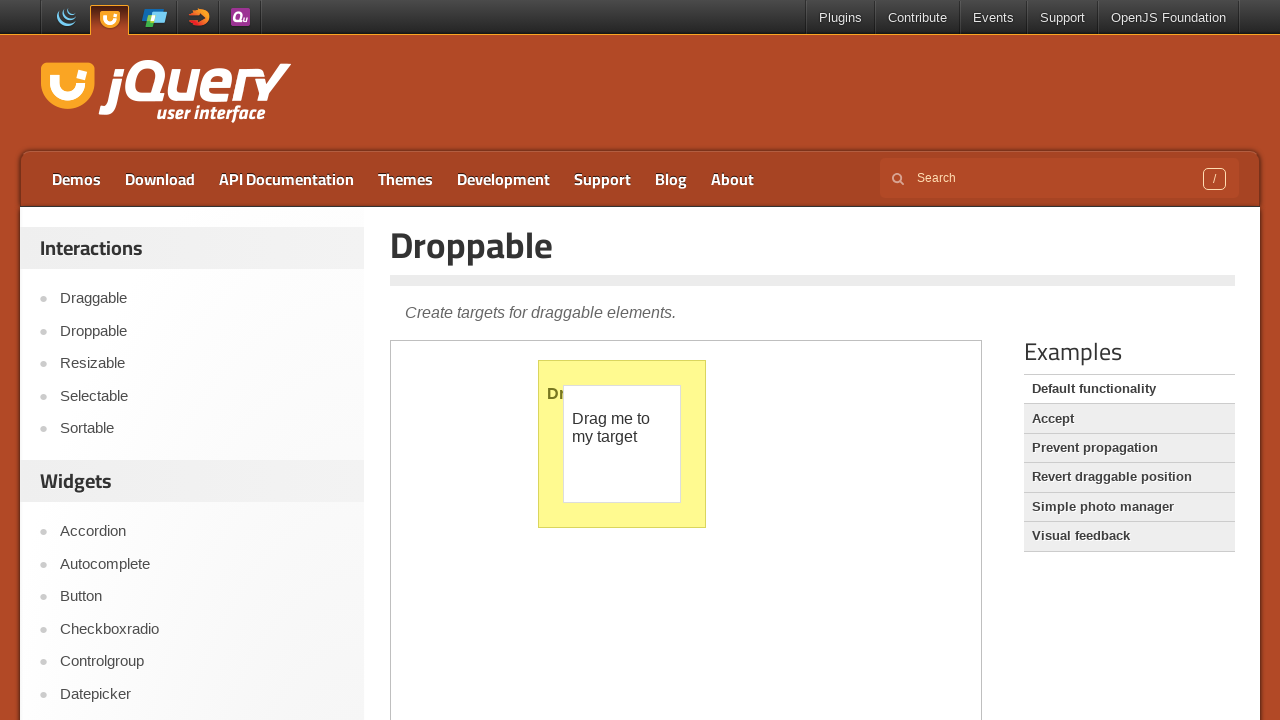

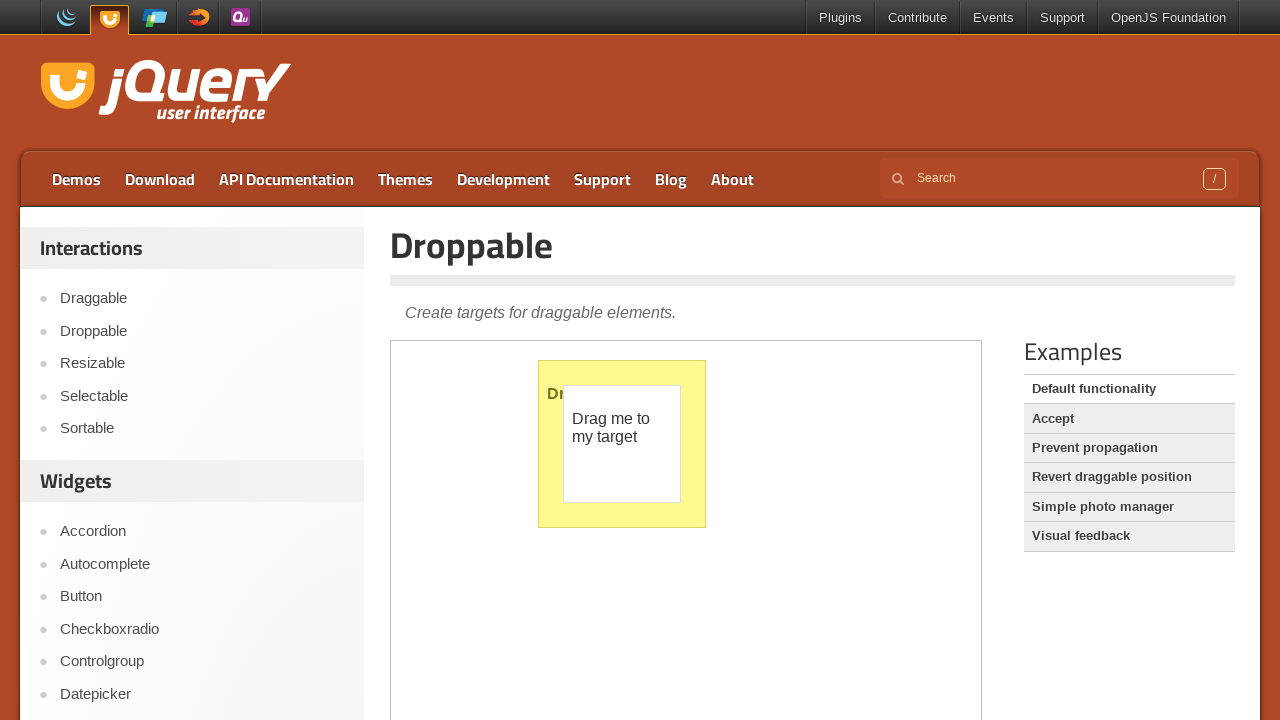